Tests handling of a simple JavaScript alert by clicking the Simple Alert button, reading the alert text, and accepting it.

Starting URL: https://training-support.net/webelements/alerts

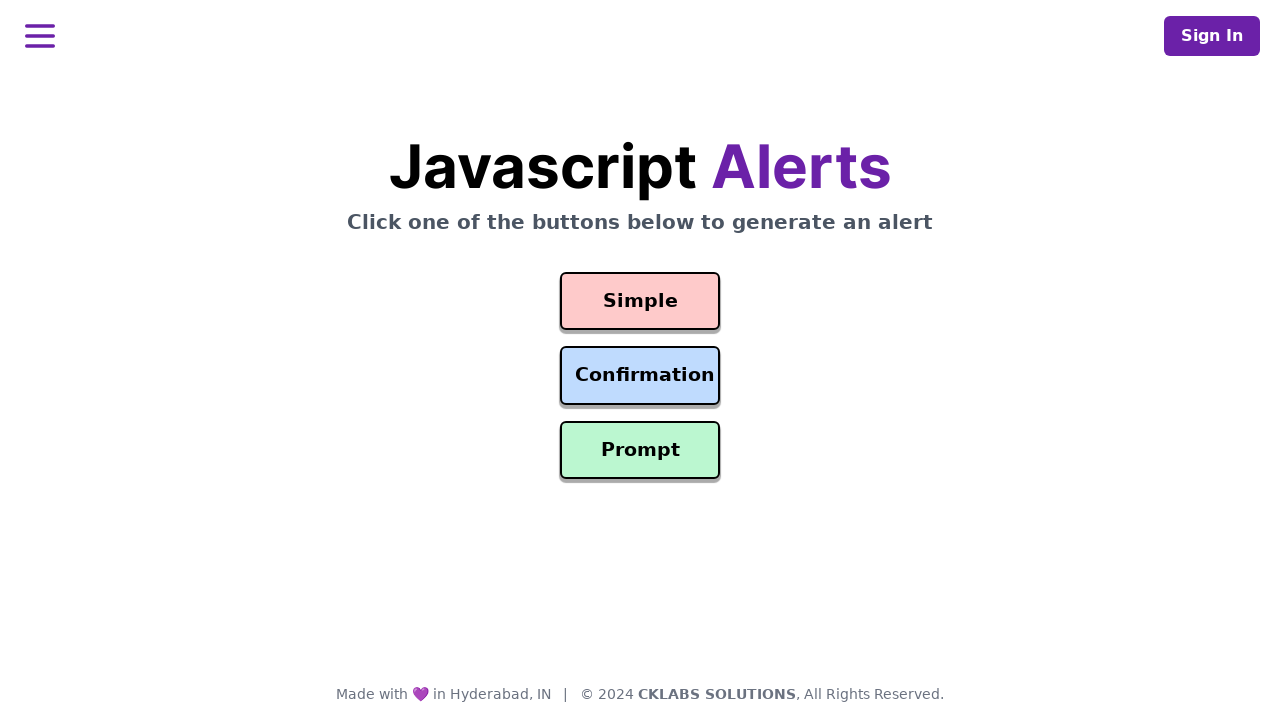

Verified page title is 'Selenium: Alerts'
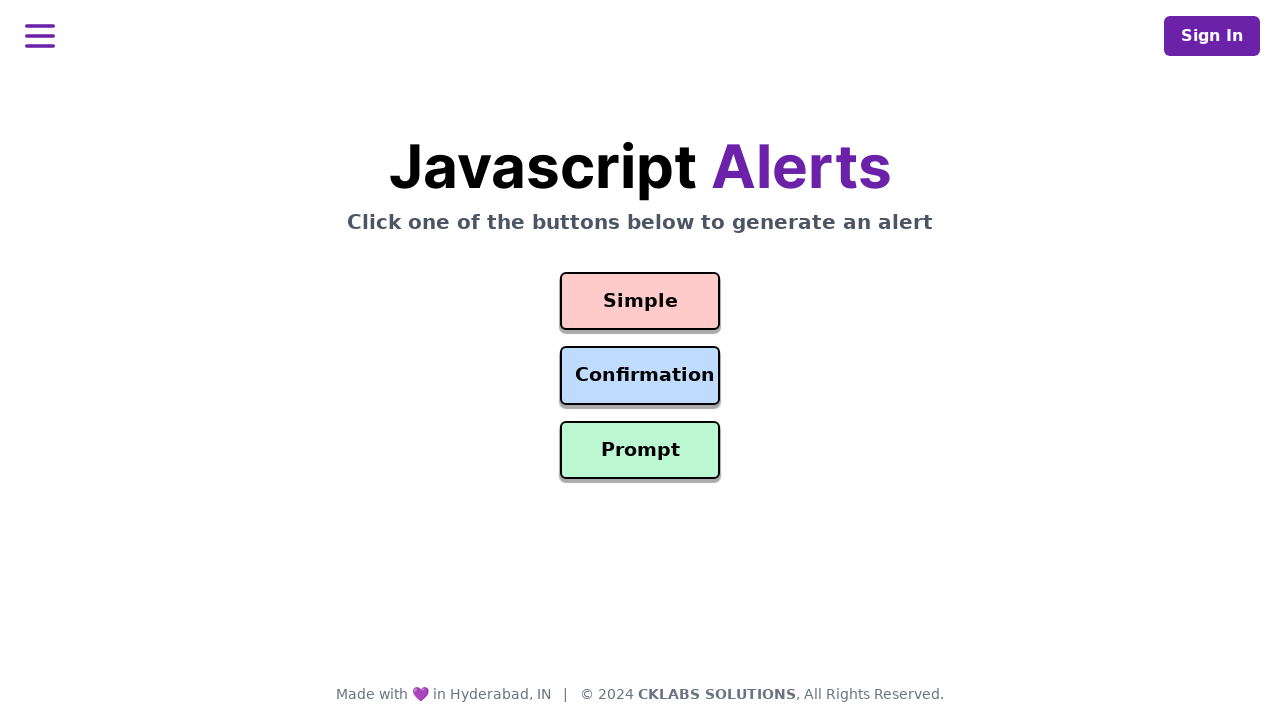

Clicked the Simple Alert button at (640, 301) on #simple
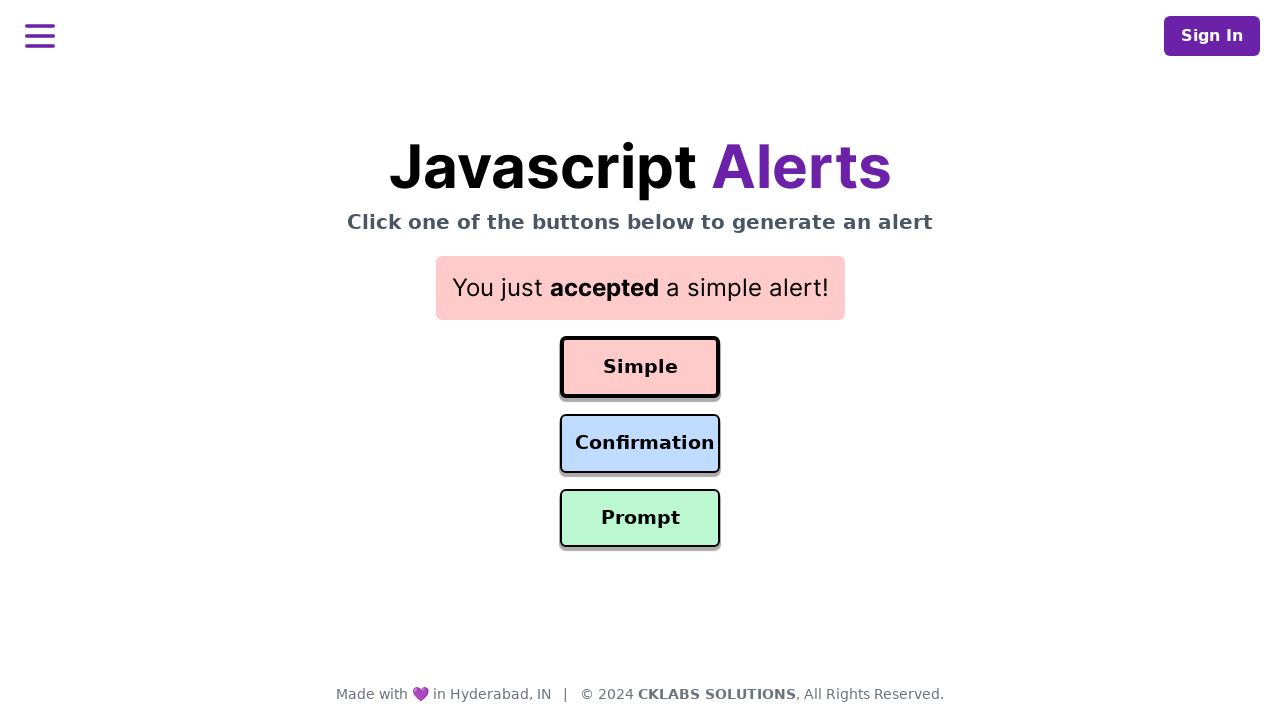

Registered dialog handler to accept alerts
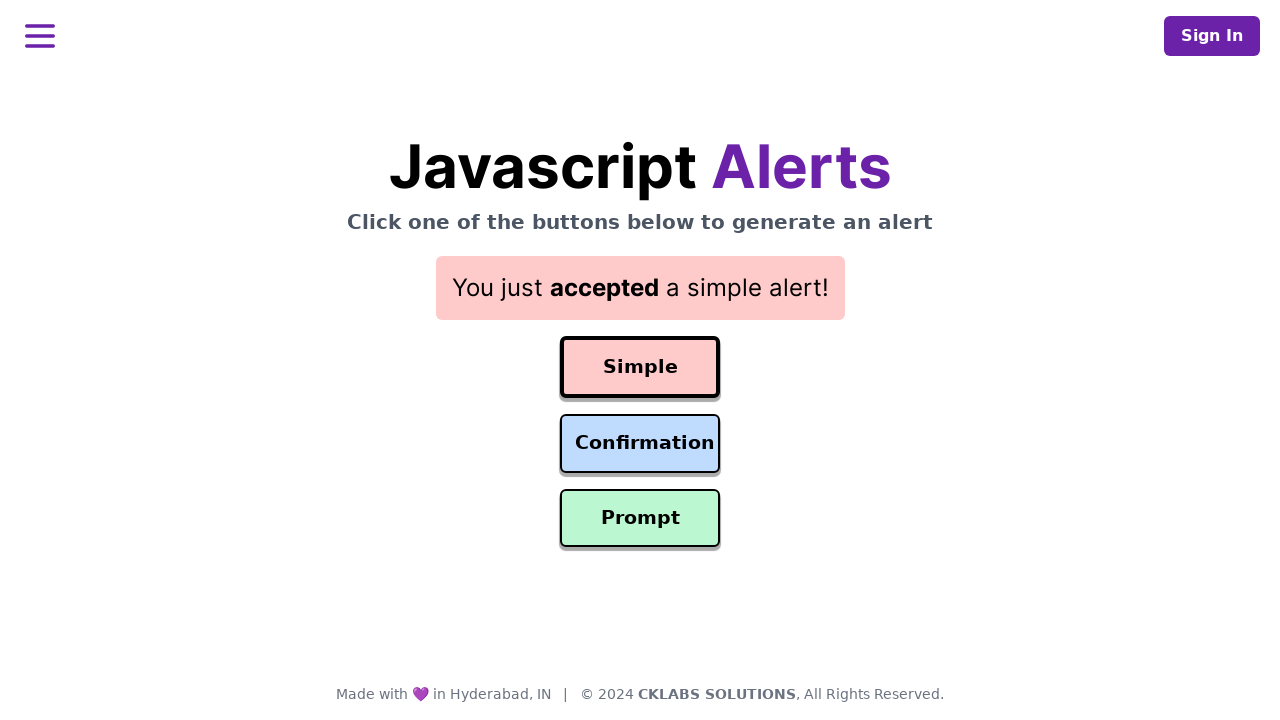

Clicked the Simple Alert button again to trigger alert at (640, 367) on #simple
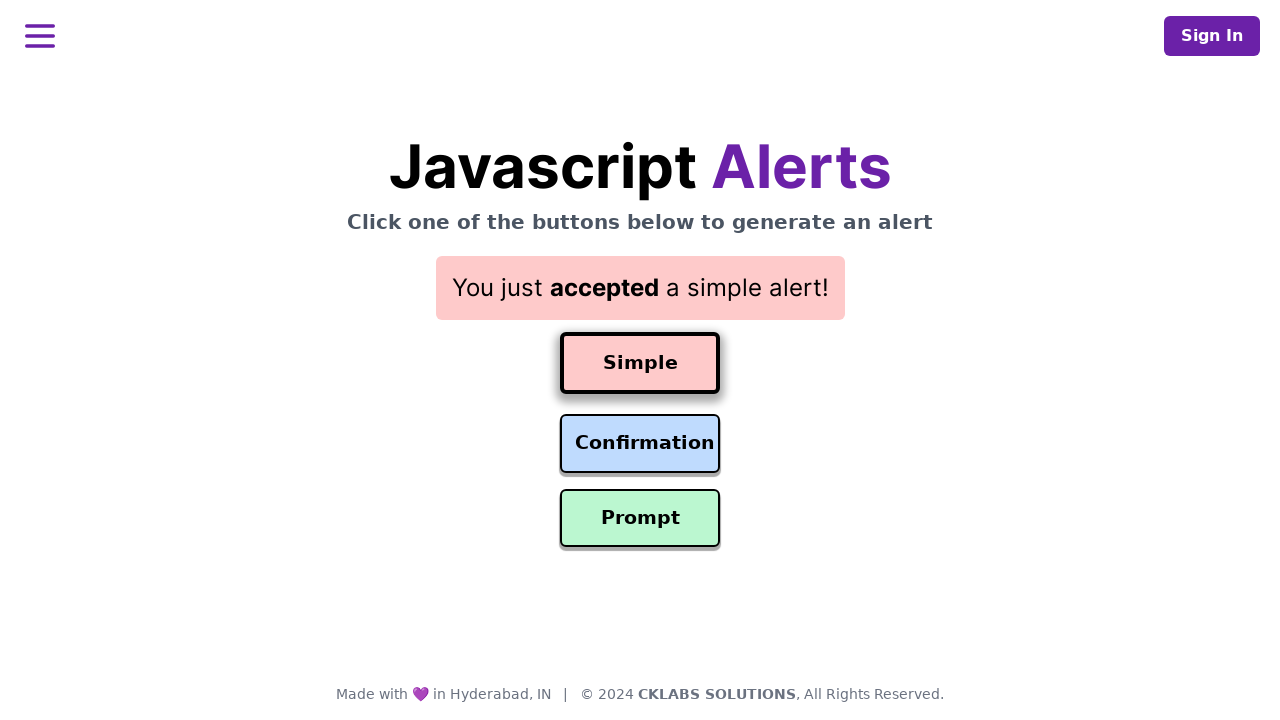

Retrieved result text from alert response
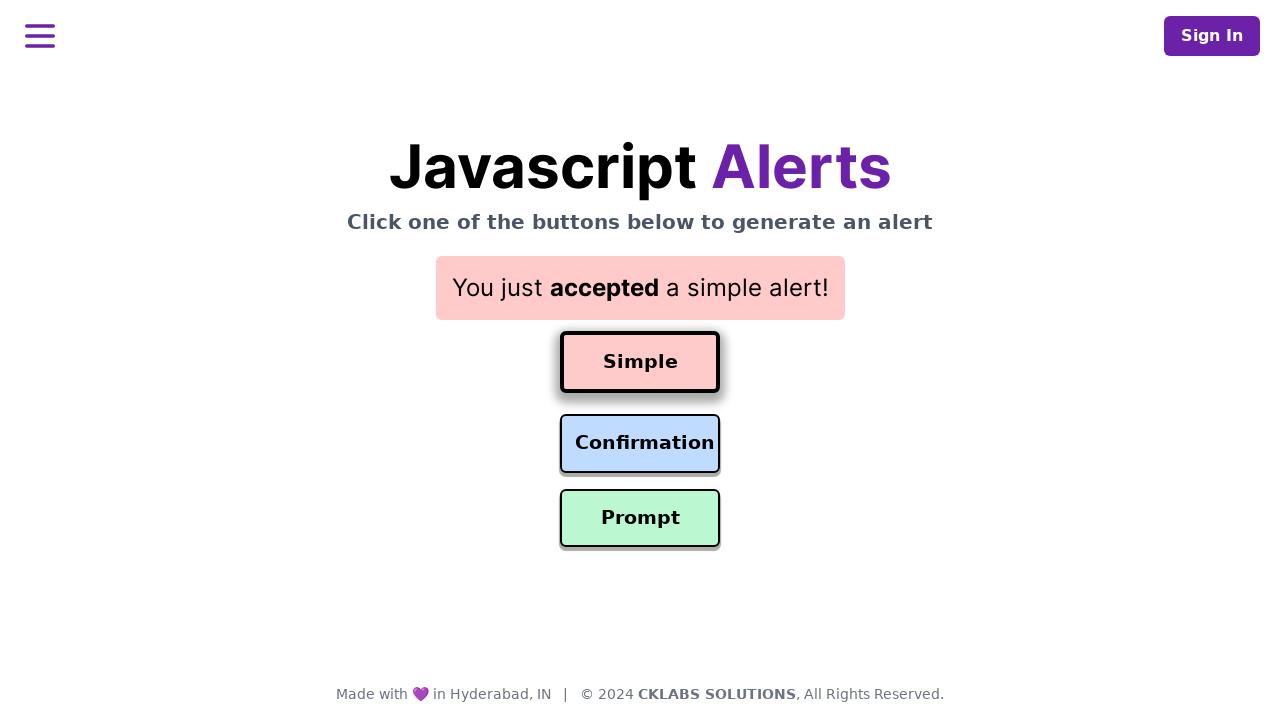

Printed result text to console
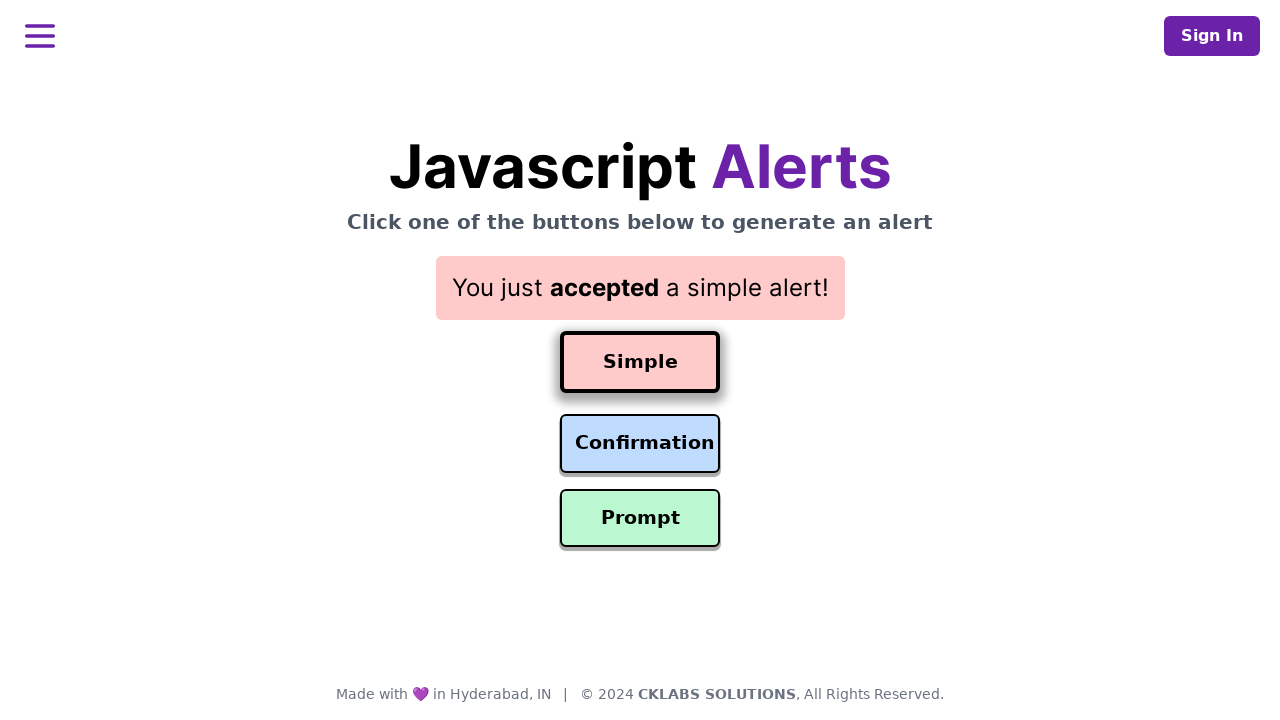

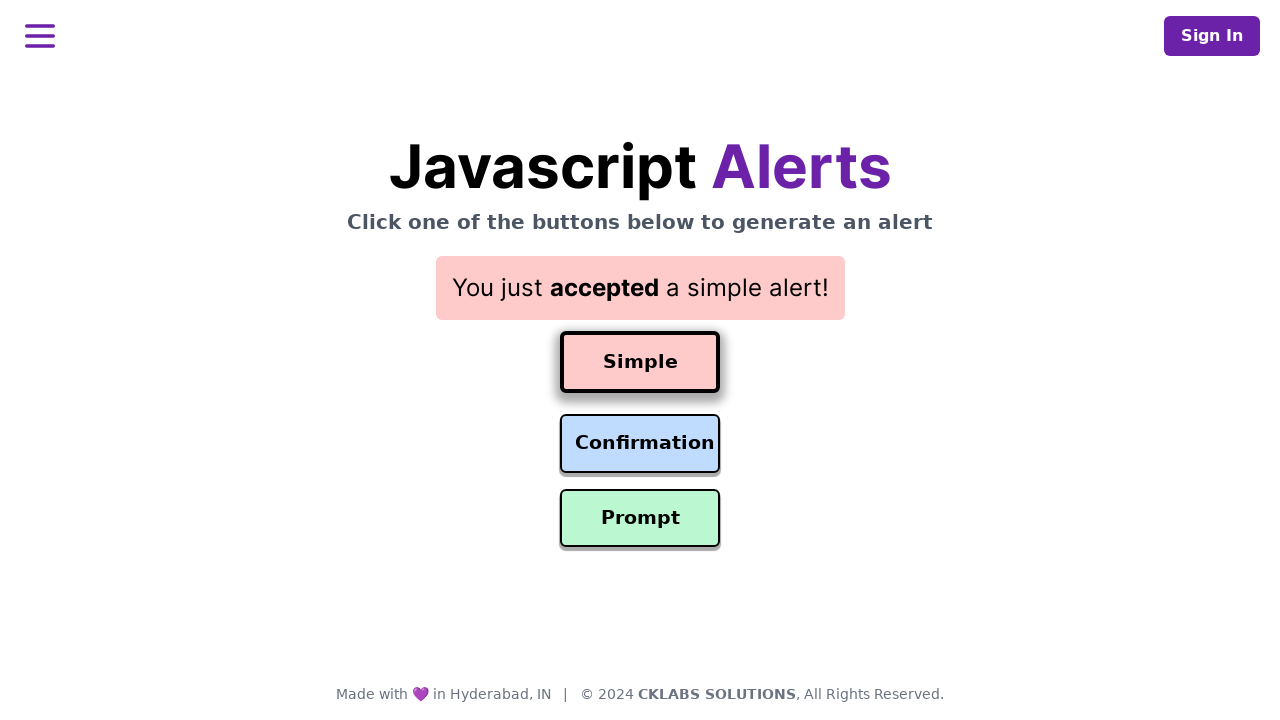